Tests right-click context menu functionality by performing a context click on a button element

Starting URL: http://swisnl.github.io/jQuery-contextMenu/demo.html

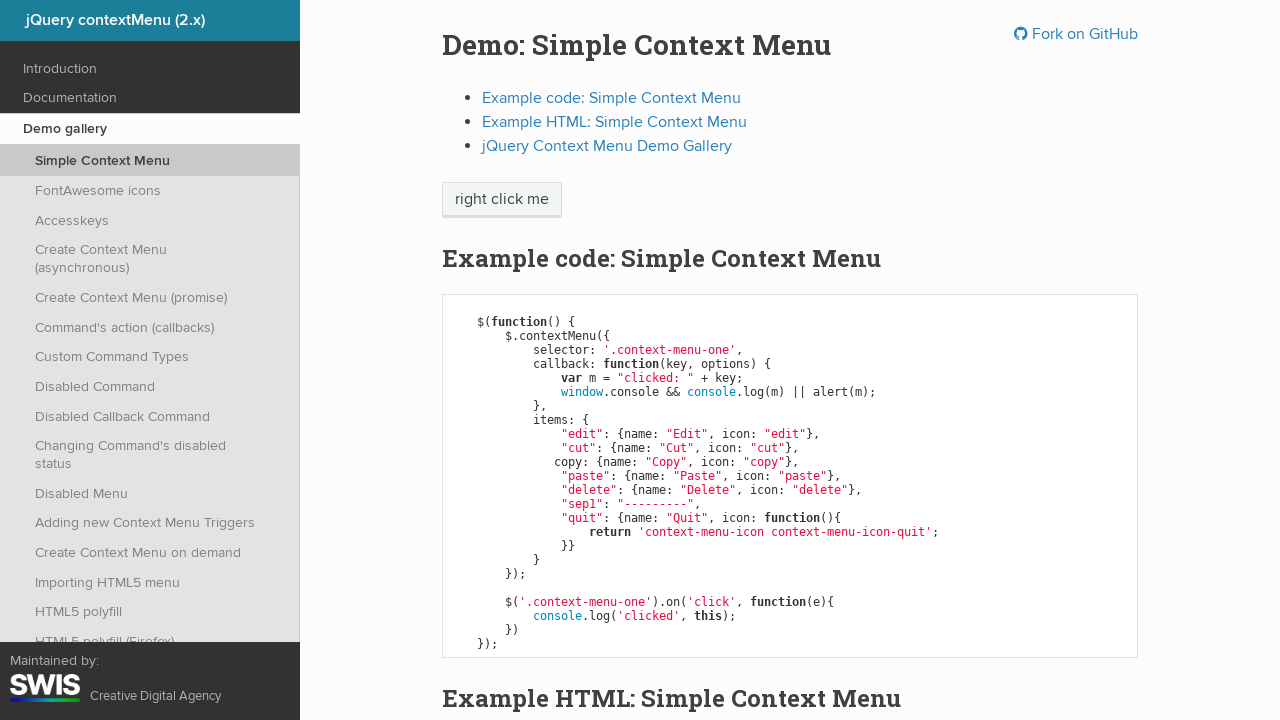

Located context menu button element
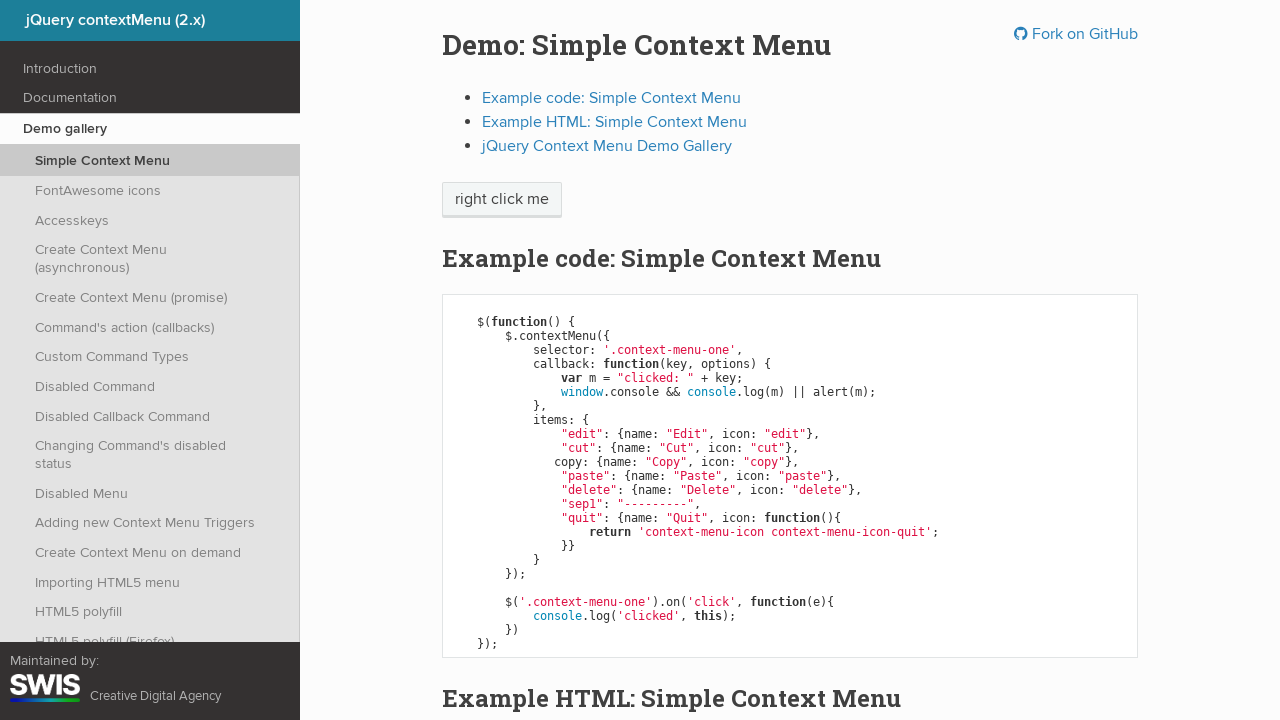

Performed right-click context click on button at (502, 200) on span.context-menu-one.btn.btn-neutral
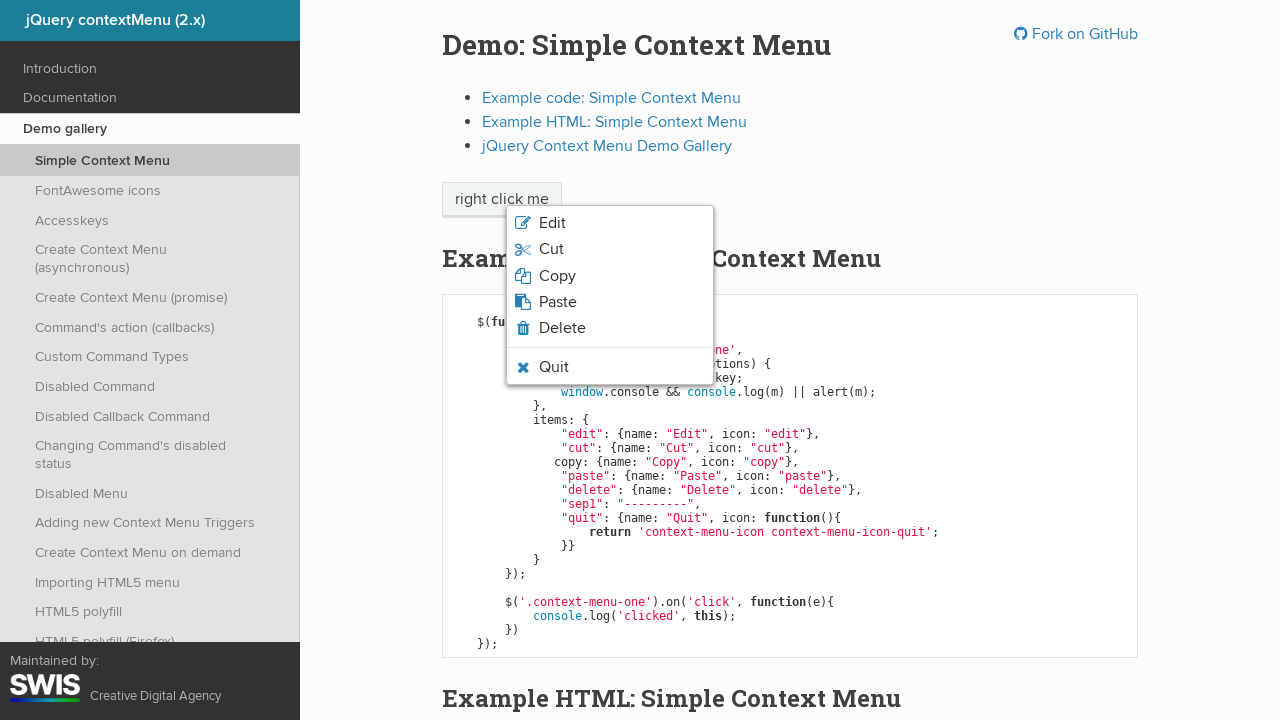

Context menu appeared and is now visible
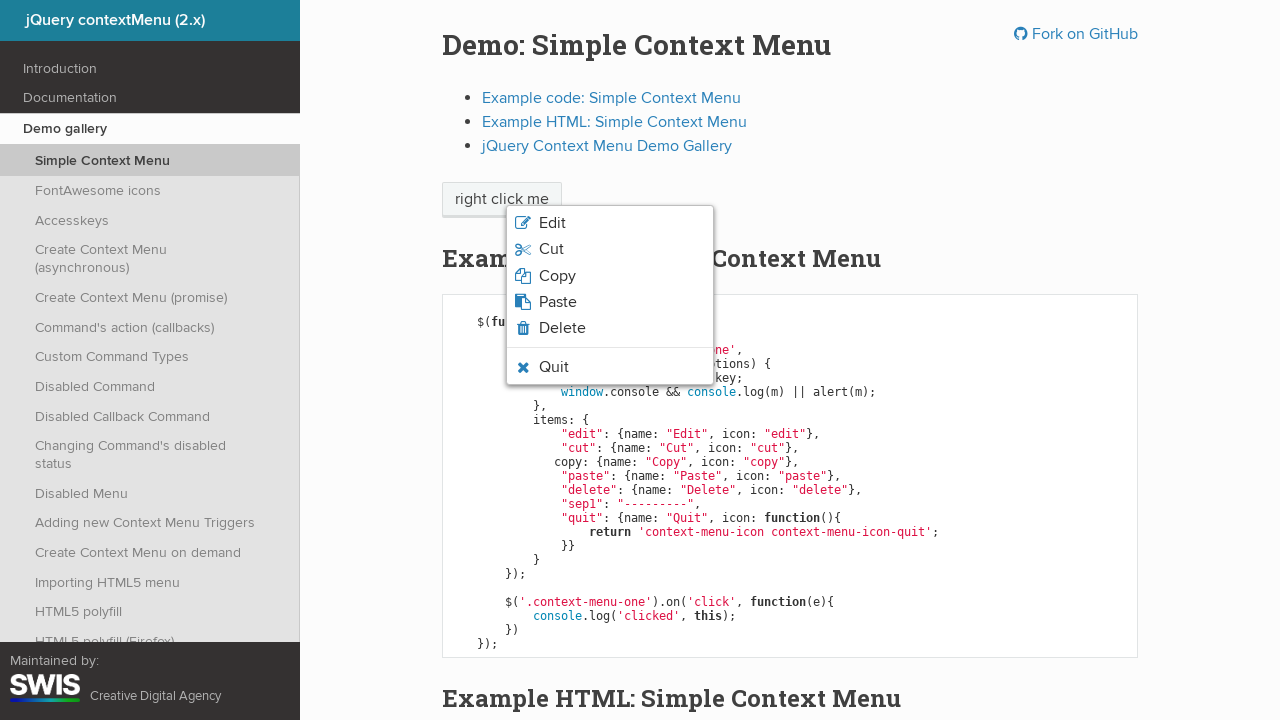

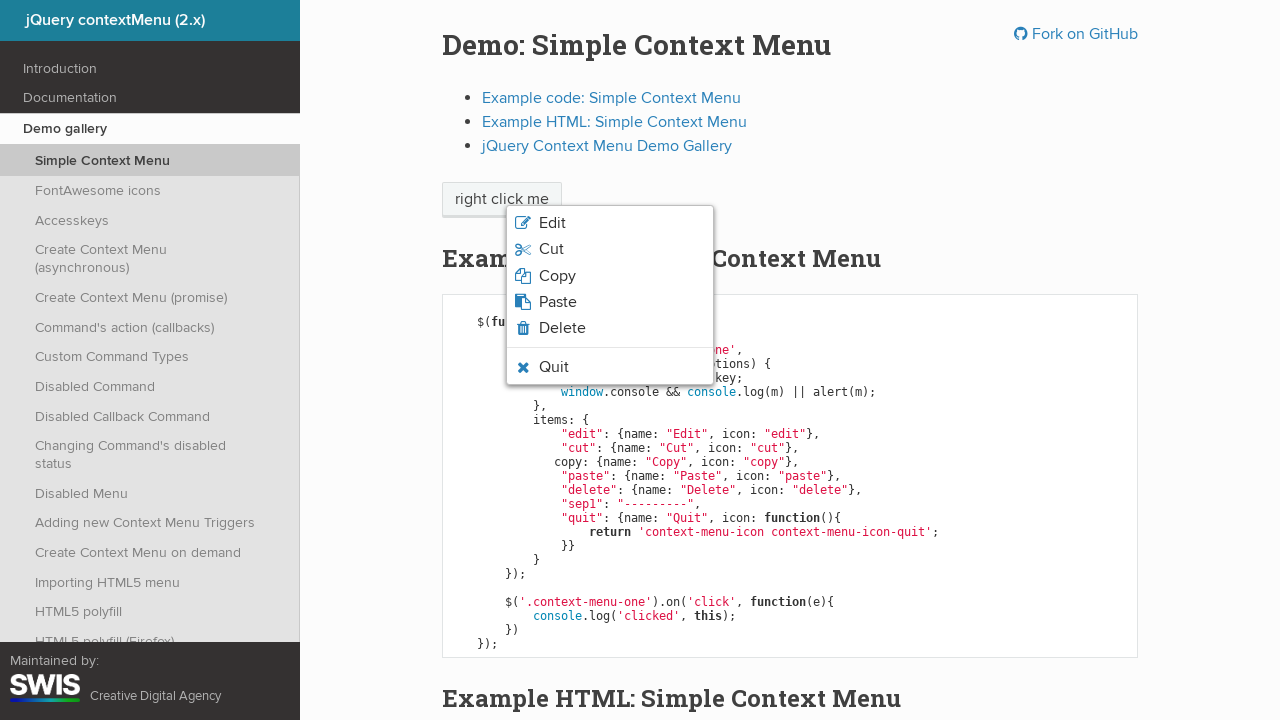